Navigates to DuckDuckGo homepage and verifies the page loads successfully

Starting URL: https://duckduckgo.com/

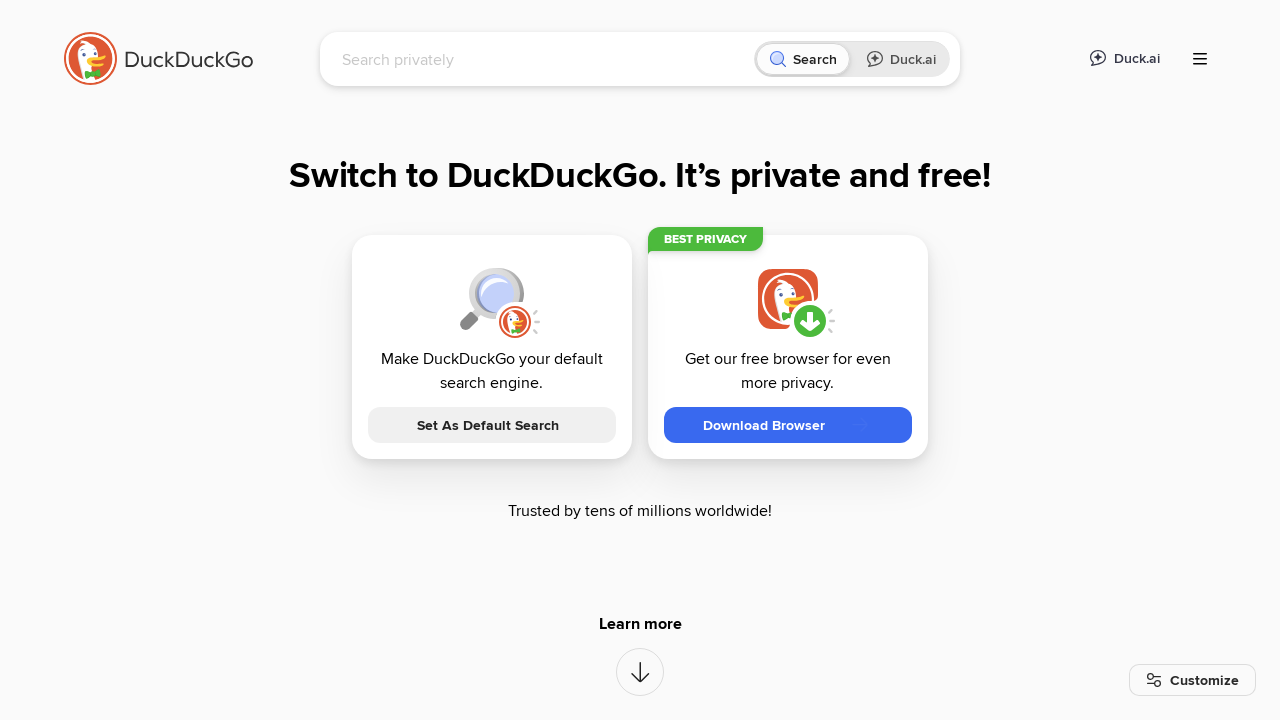

Waited for page DOM content to load
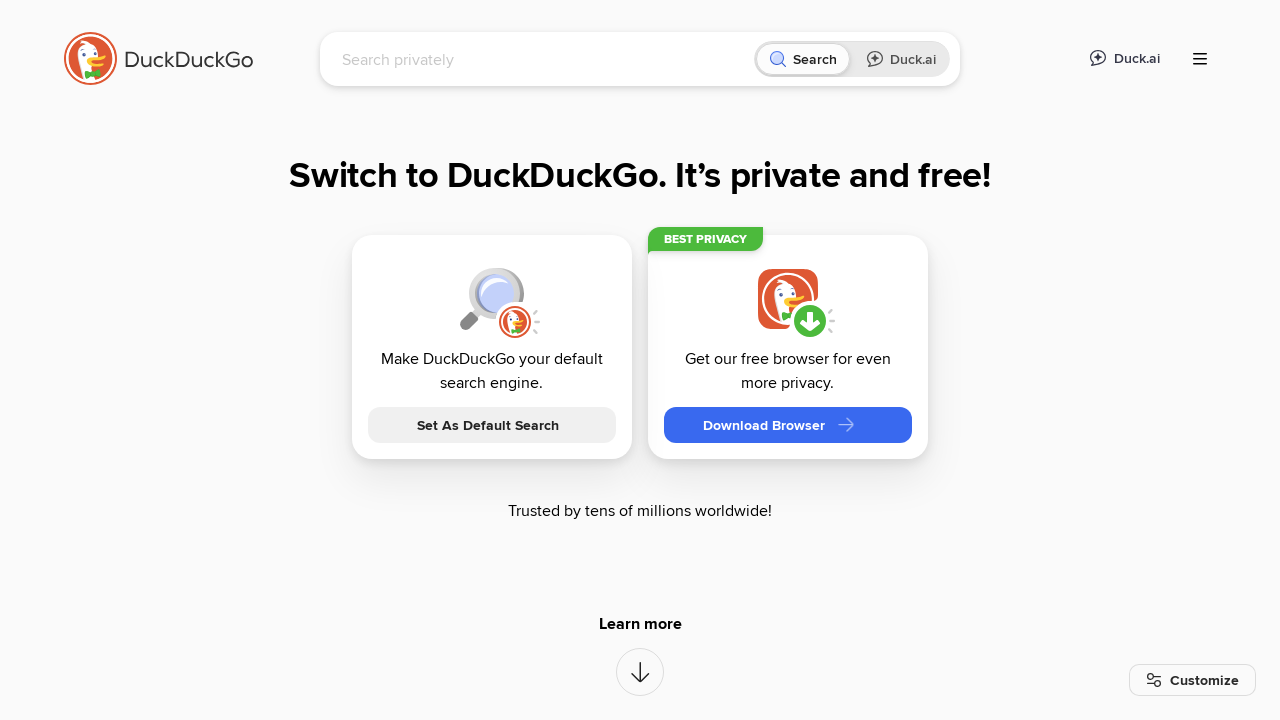

Verified DuckDuckGo search input field is present
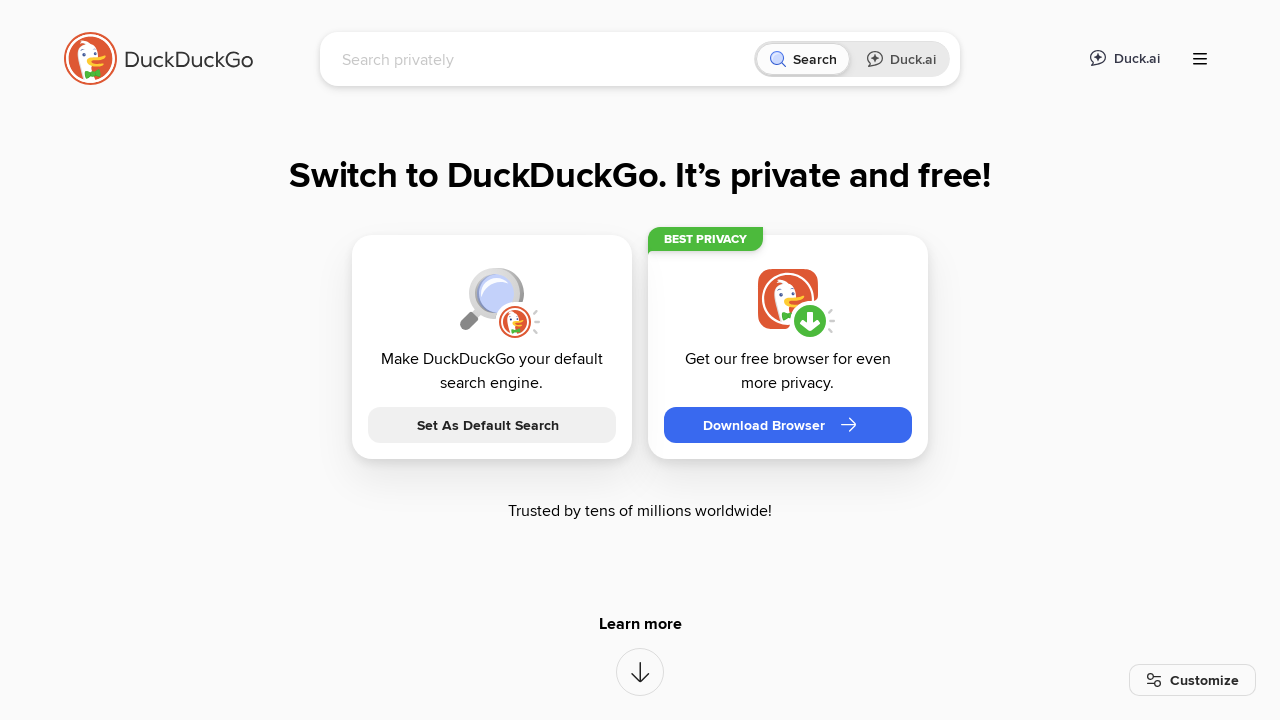

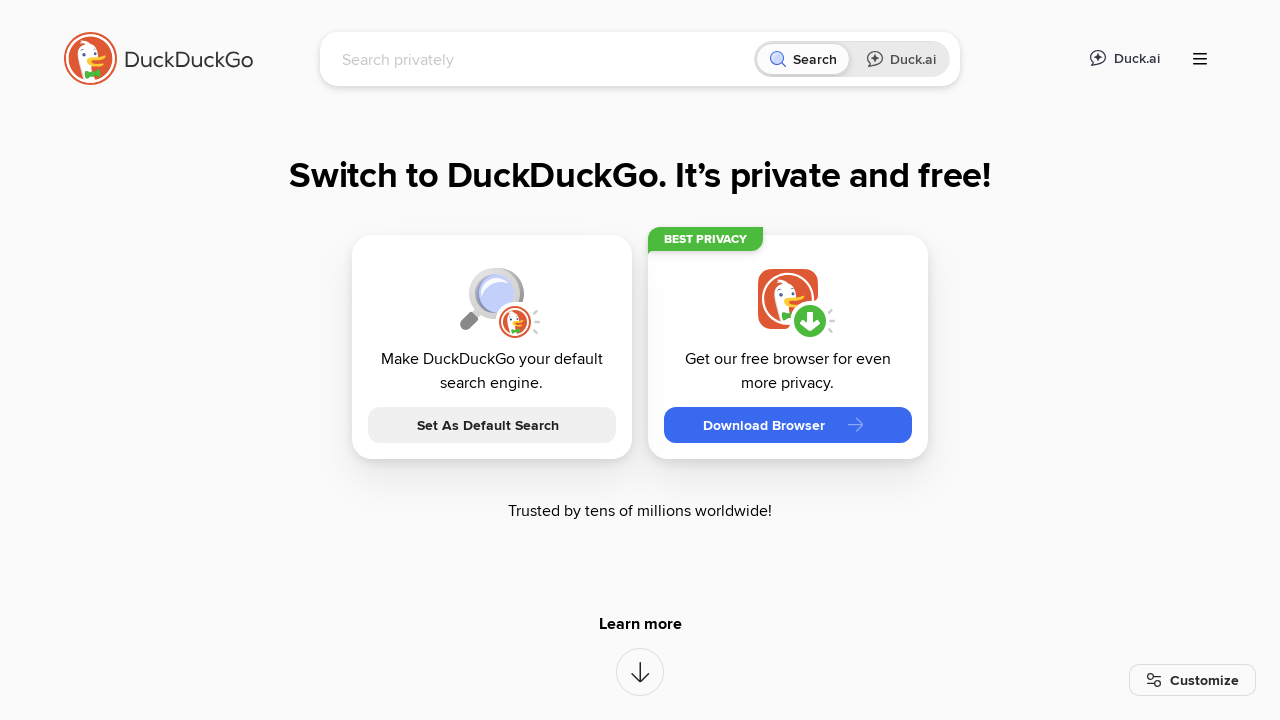